Tests main navigation panel by clicking through catalog, my account, basket, and order pages to verify they load correctly

Starting URL: http://intershop5.skillbox.ru/

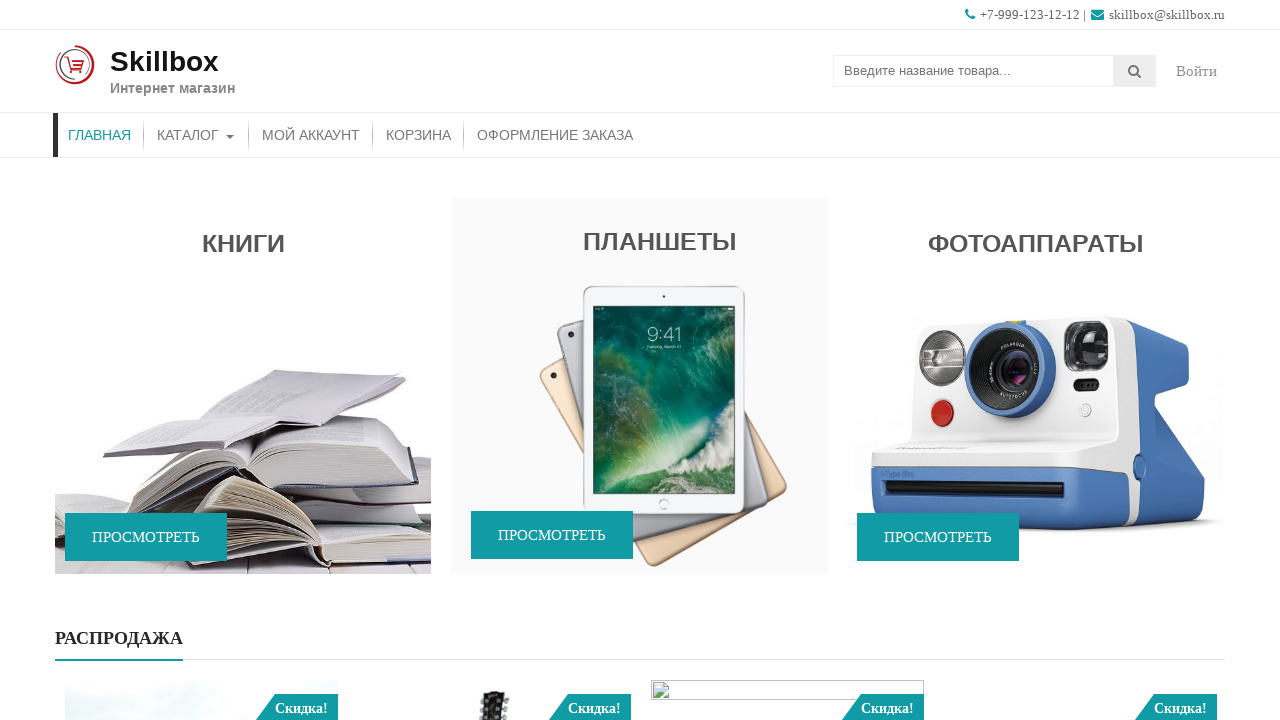

Clicked catalog menu item at (196, 135) on #menu-item-46
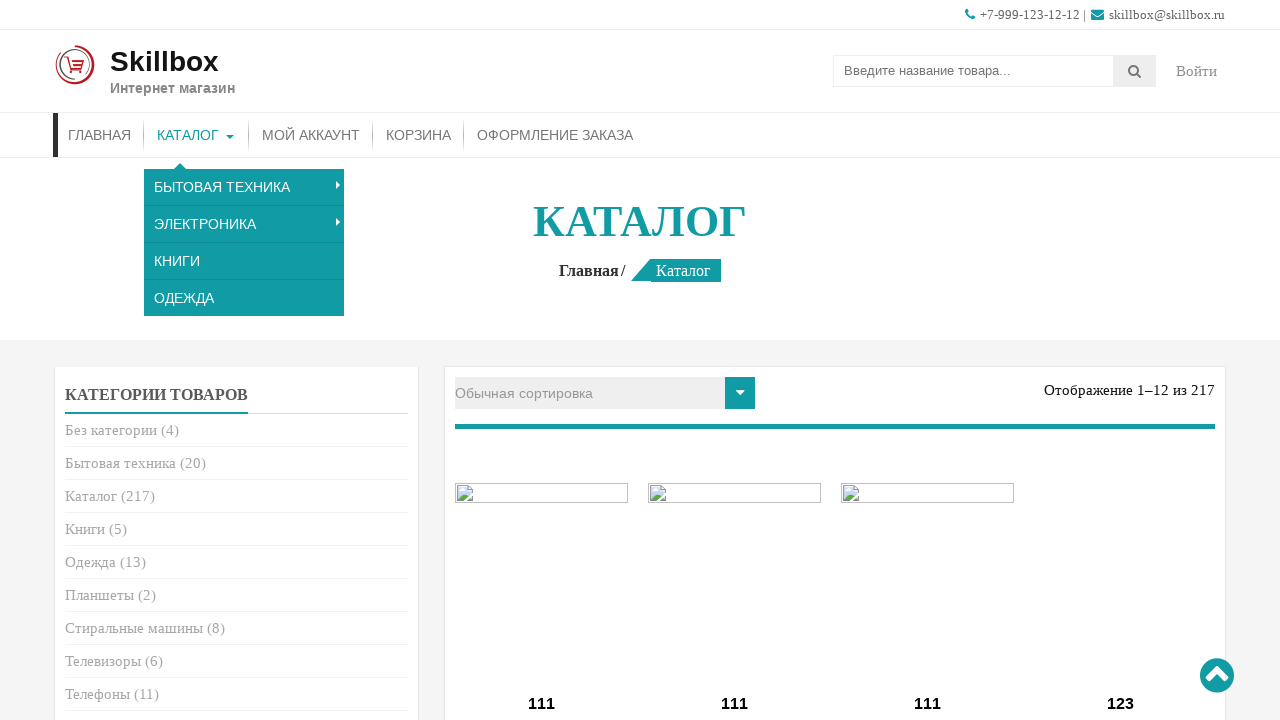

Catalog page loaded with entry title visible
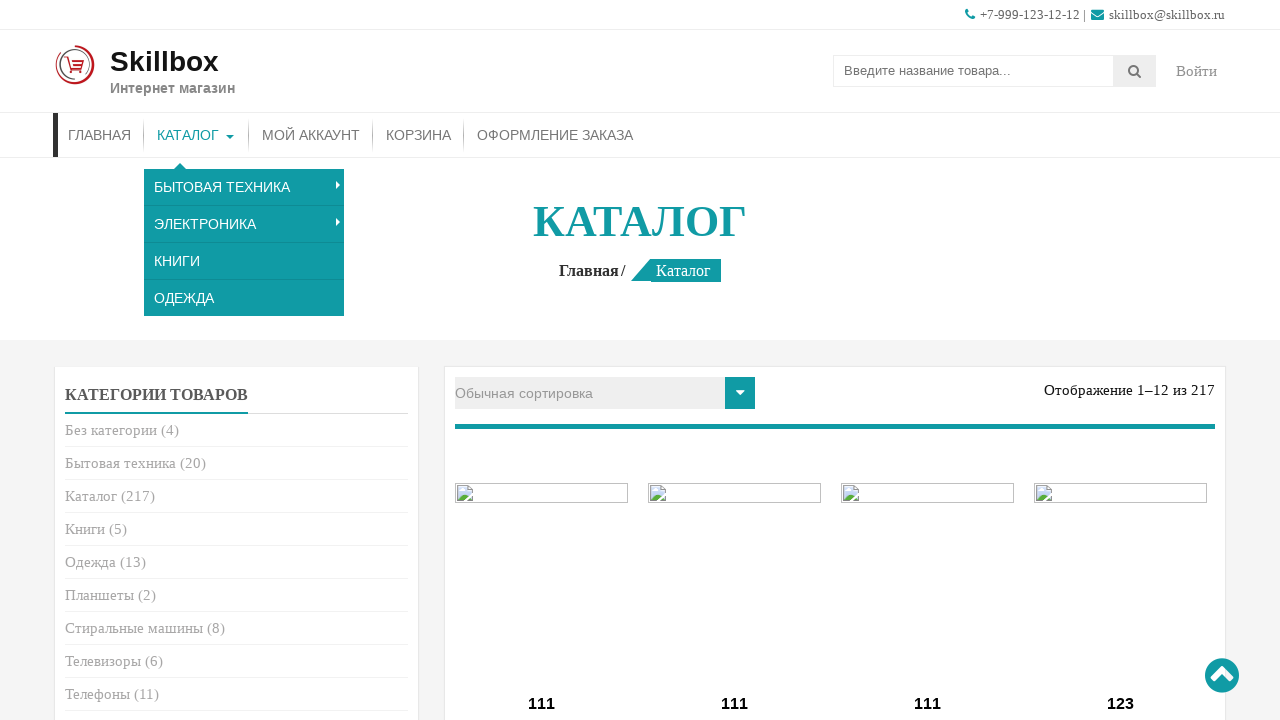

Clicked add to cart button for product 15 at (542, 361) on a[href='?add-to-cart=15']
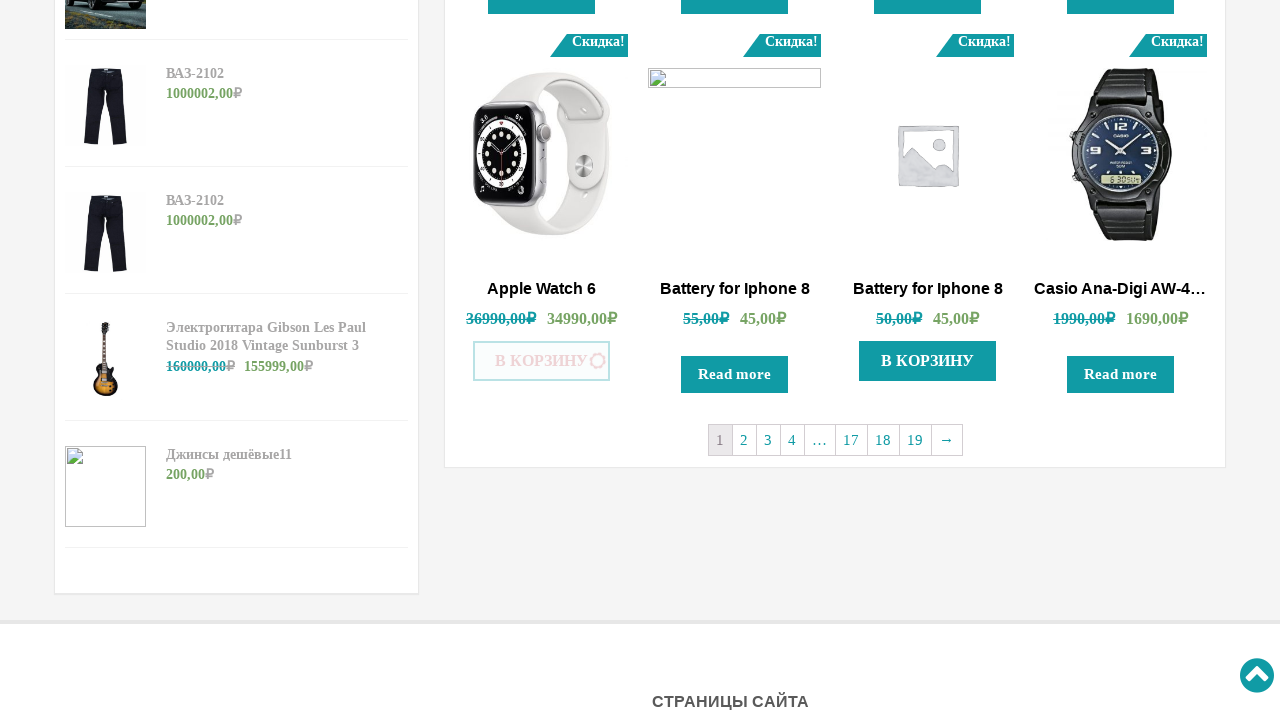

Clicked My Account menu item at (311, 135) on #menu-item-30
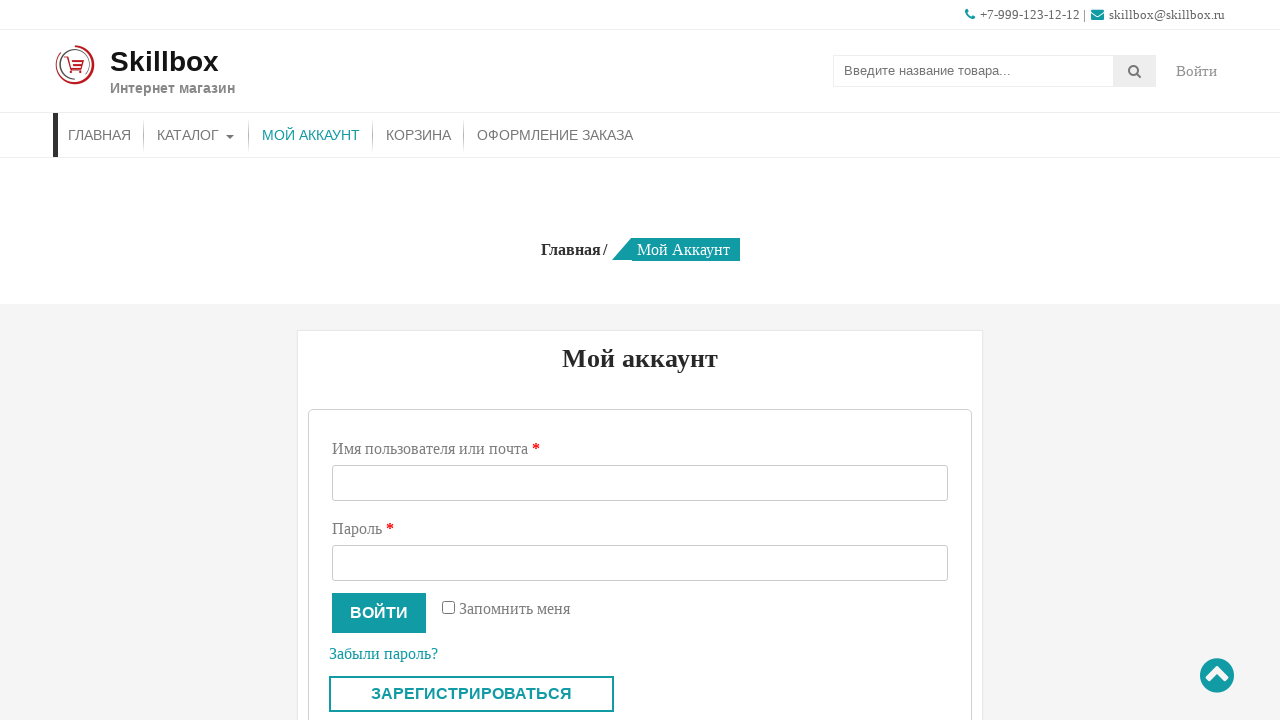

My Account page loaded with post title visible
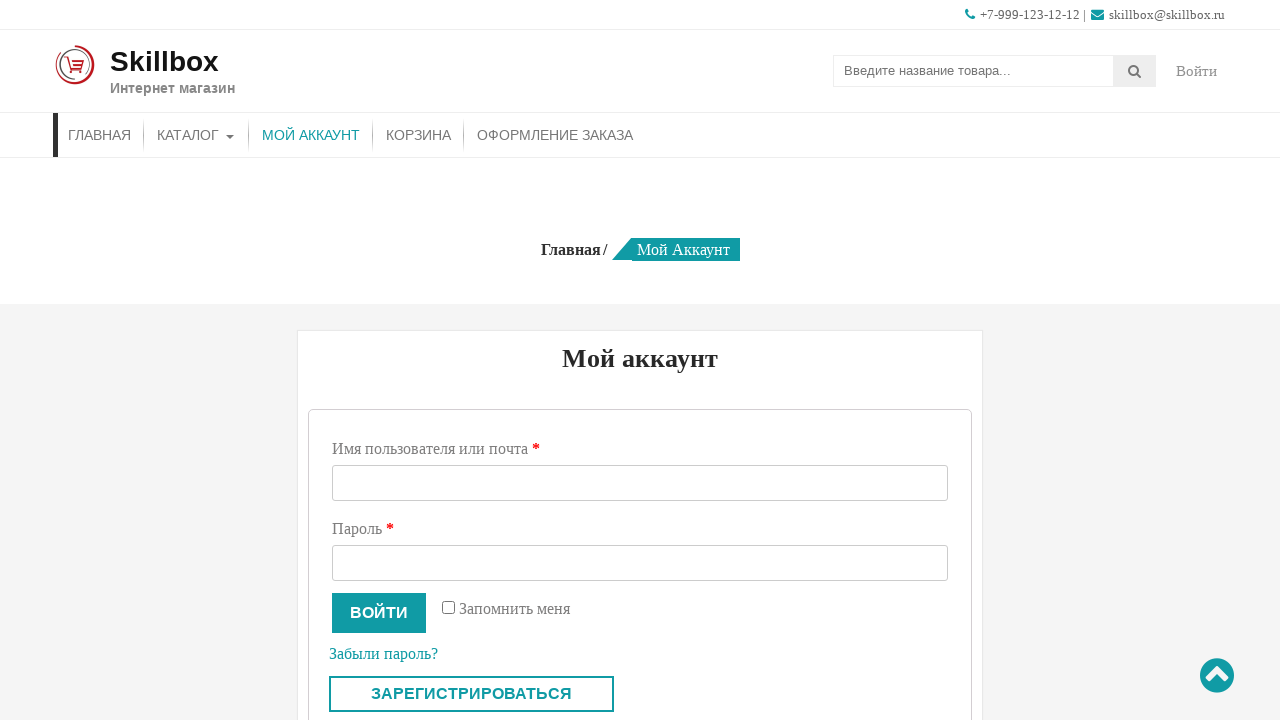

Clicked Basket menu item at (418, 135) on #menu-item-29
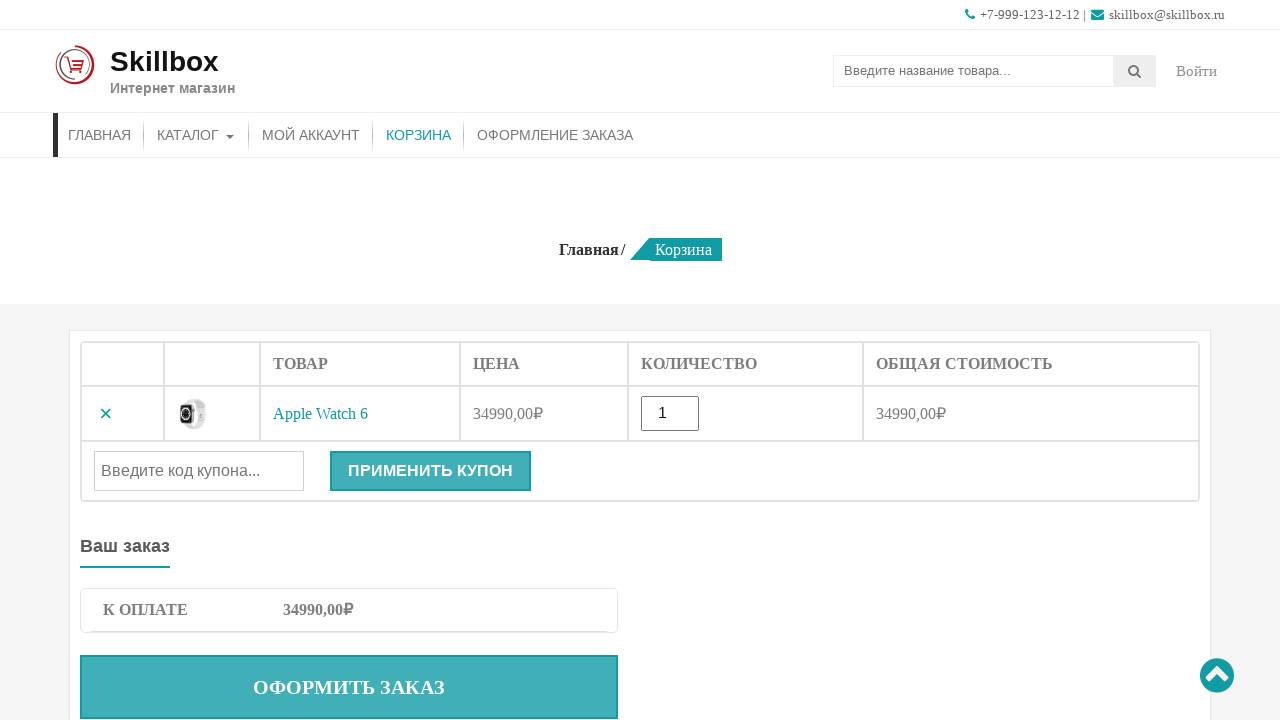

Basket page loaded with current item visible
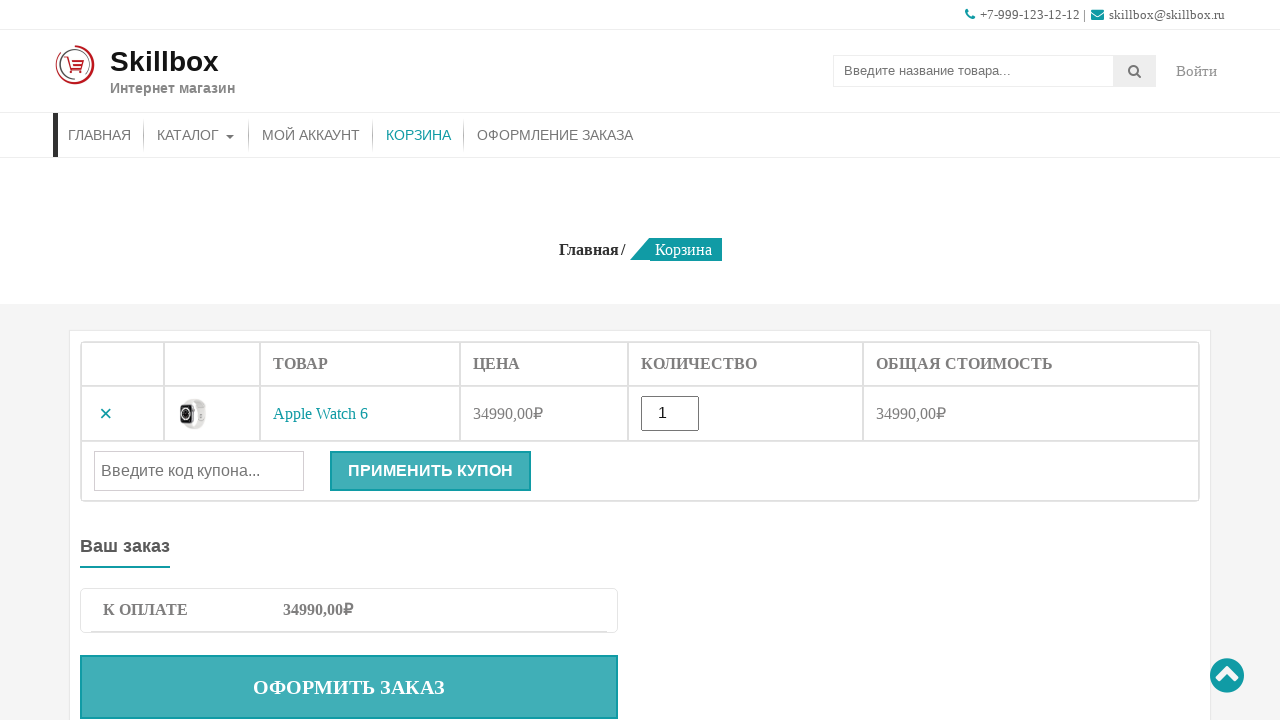

Clicked Order page menu item at (555, 135) on #menu-item-31
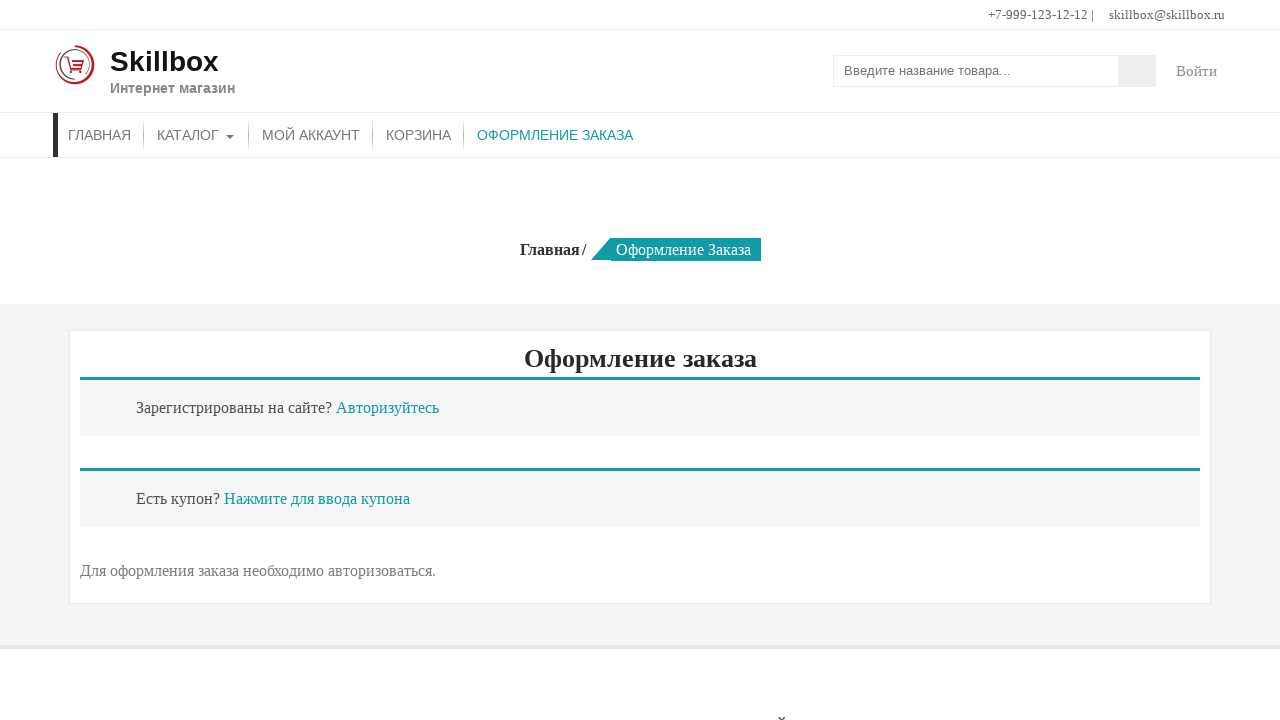

Order page loaded with entry title visible
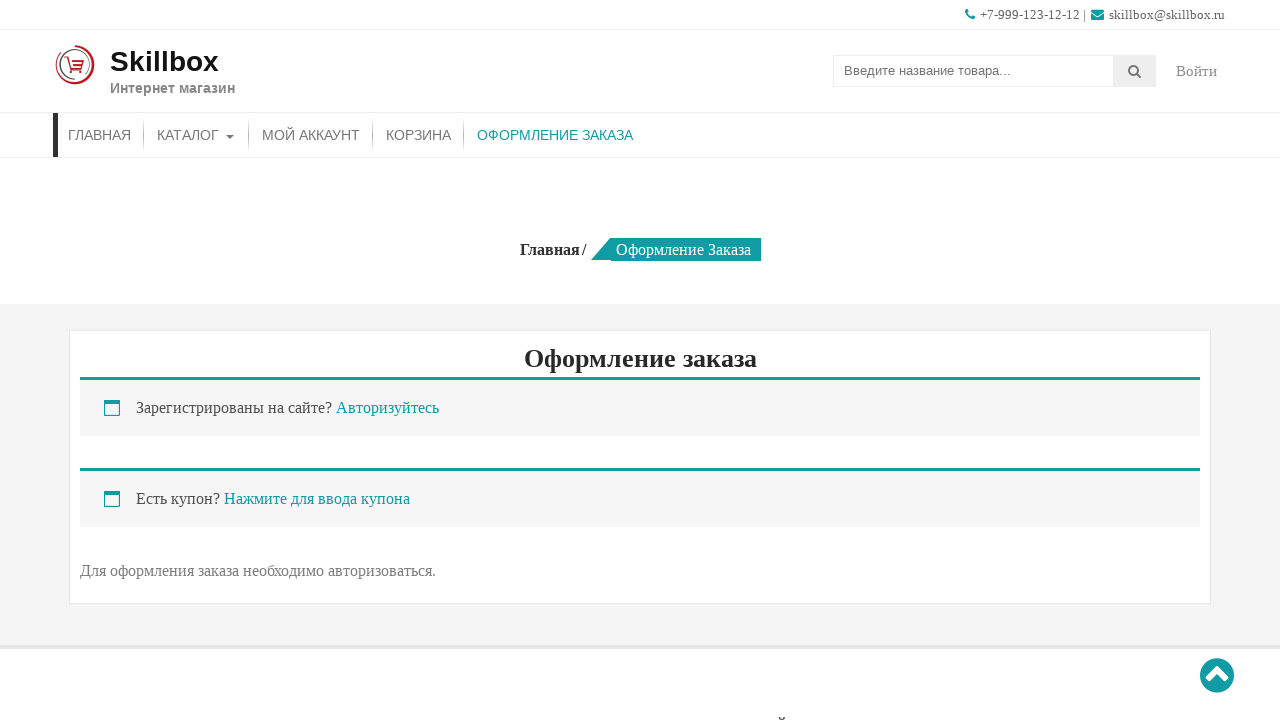

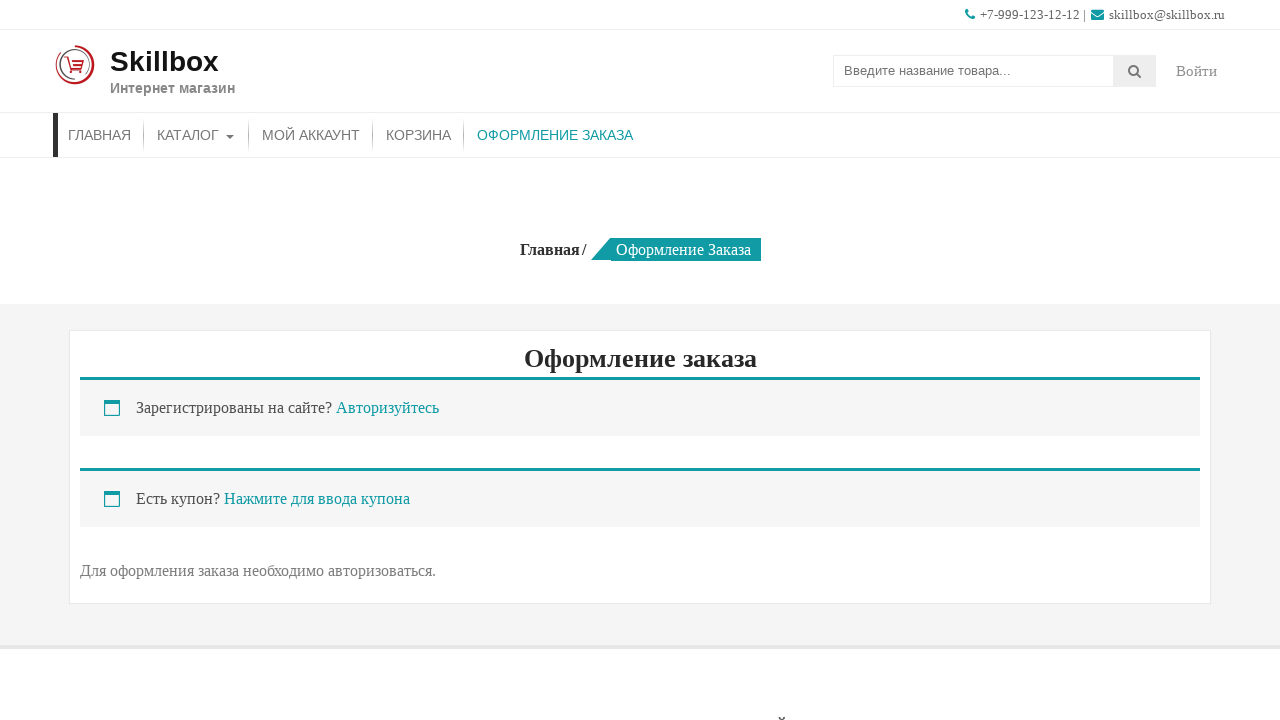